Verifies that the button with name "randomButton2" has the expected value attribute "This is also a button"

Starting URL: https://kristinek.github.io/site/examples/locators

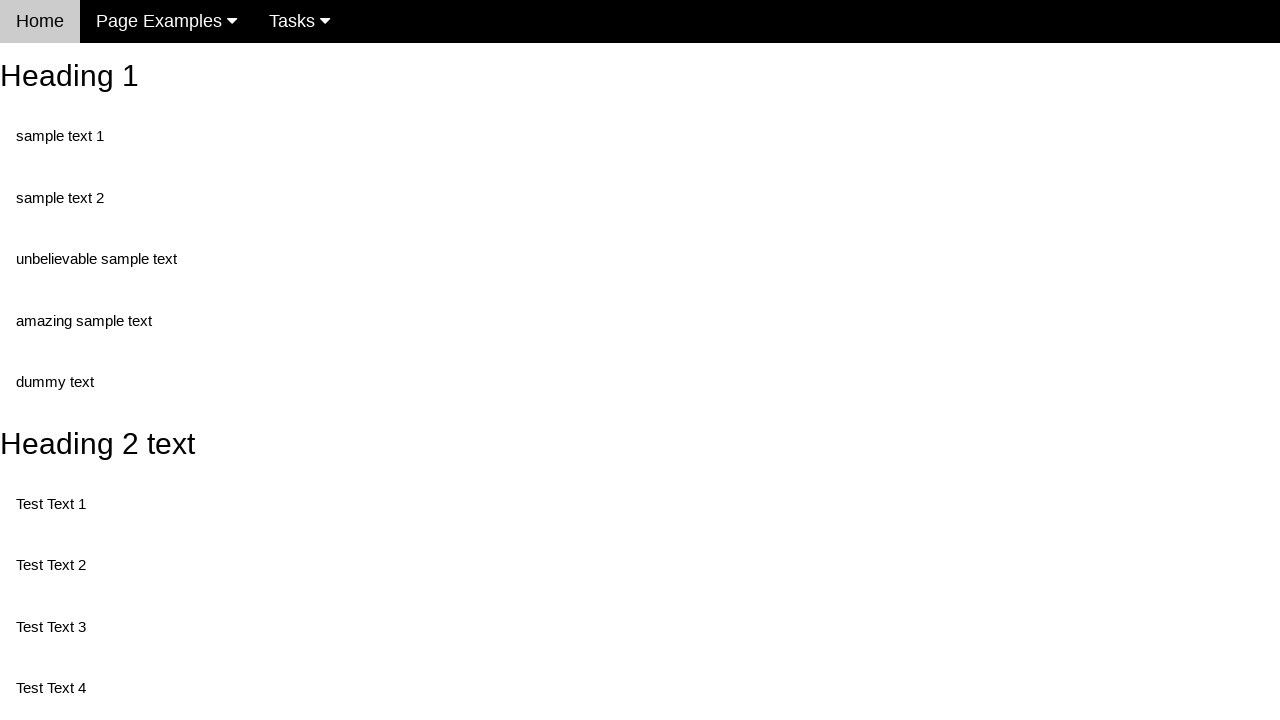

Navigated to https://kristinek.github.io/site/examples/locators
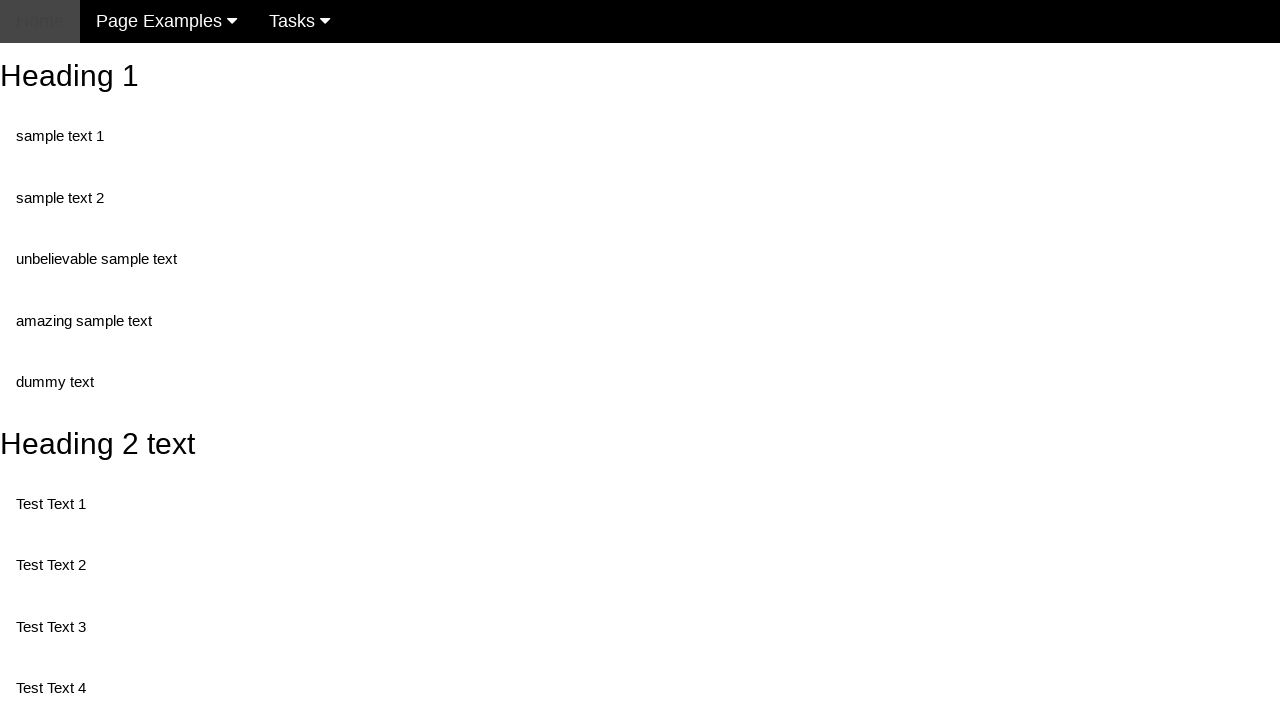

Located button element with name 'randomButton2'
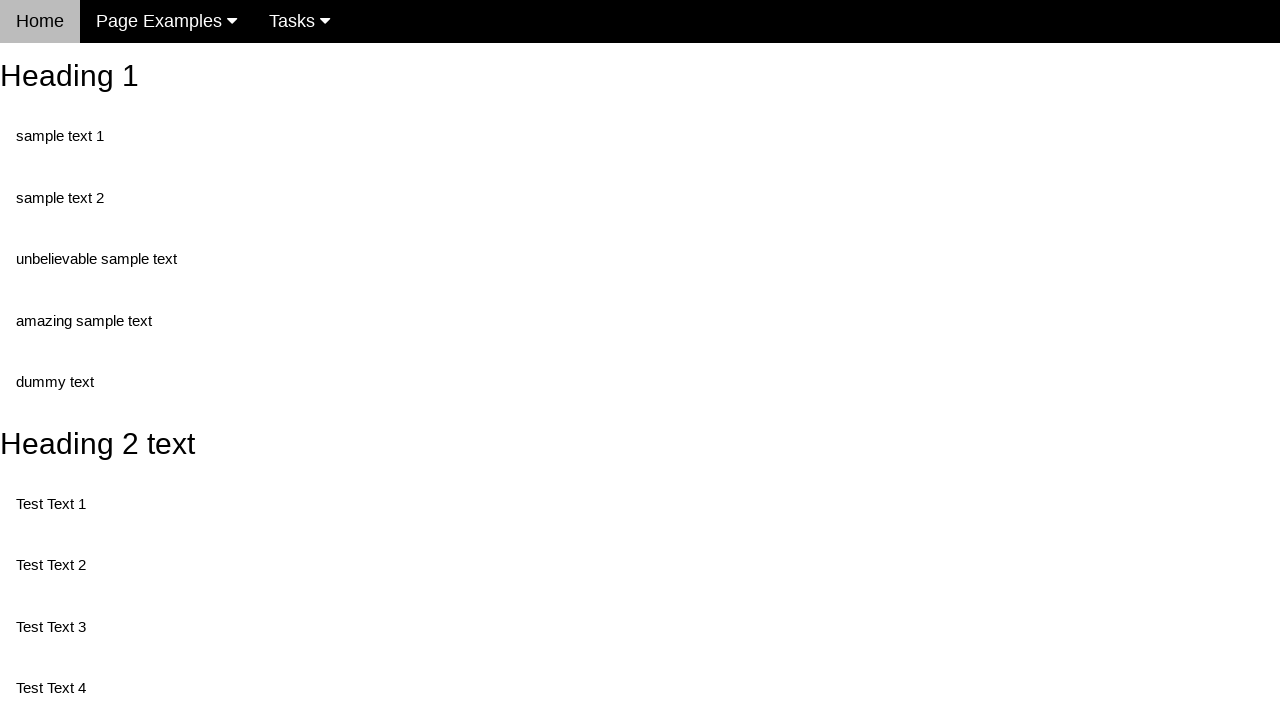

Waited for button 'randomButton2' to be ready
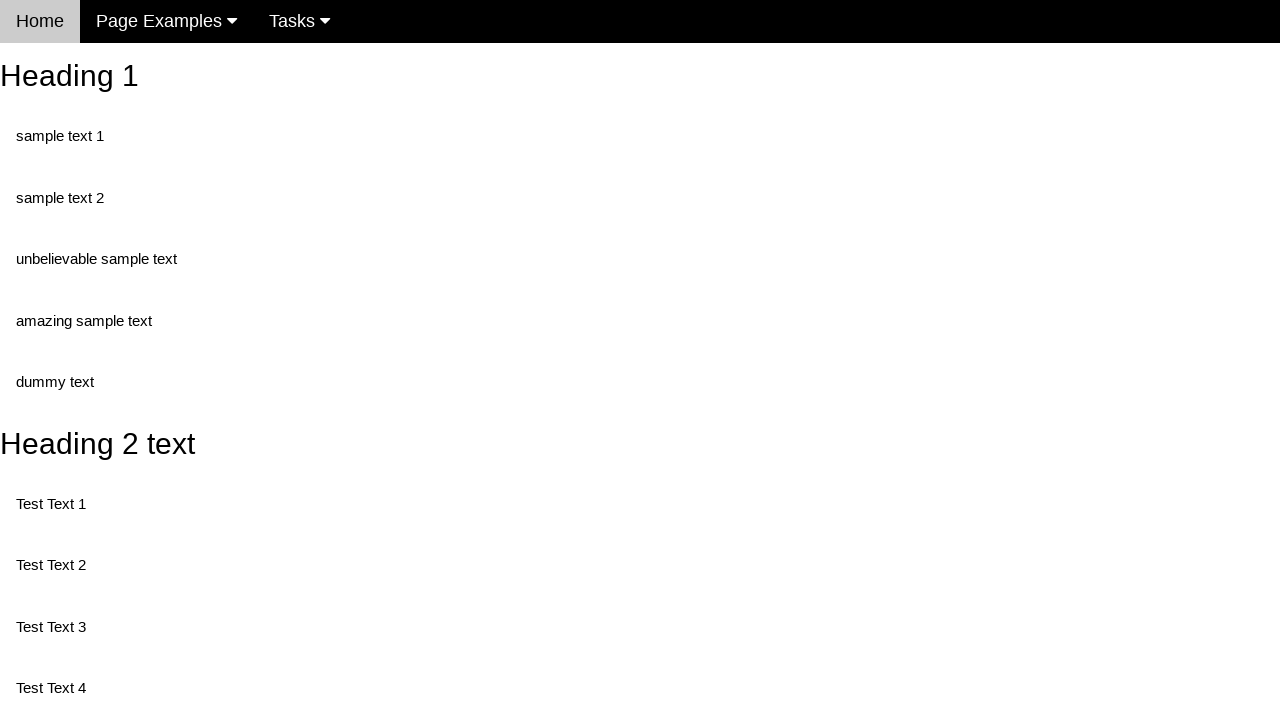

Verified button 'randomButton2' has value attribute 'This is also a button'
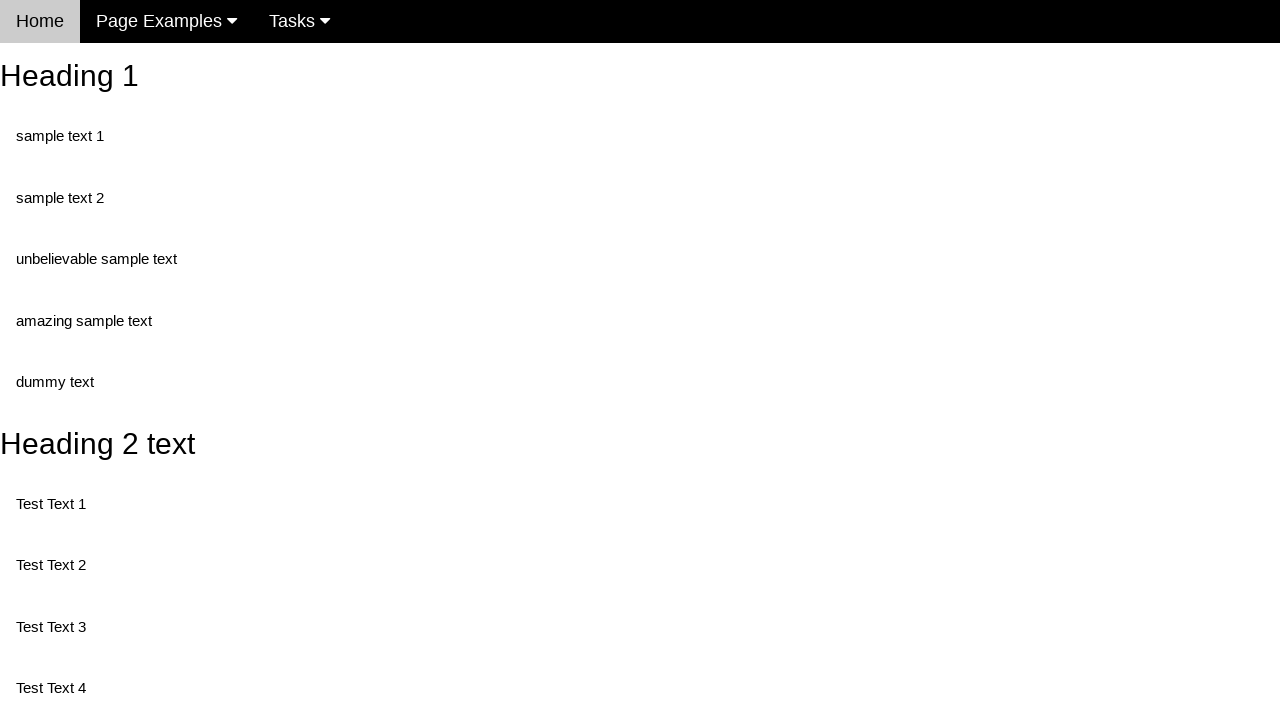

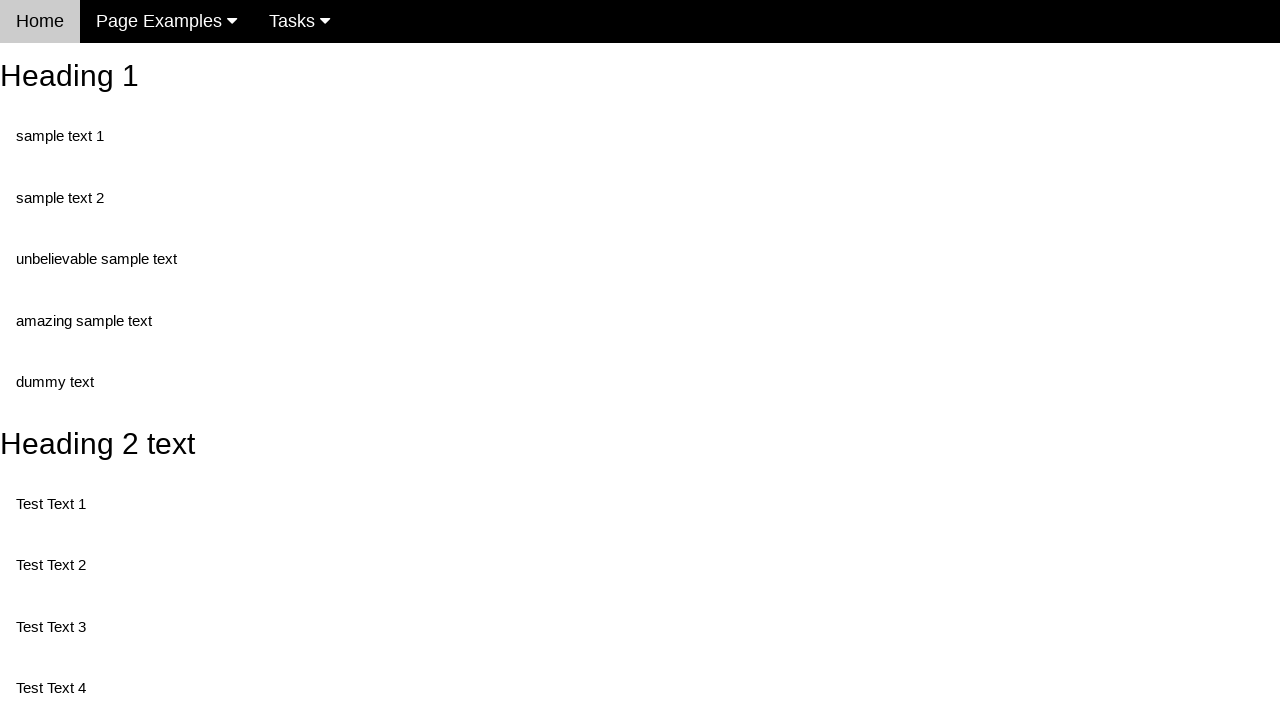